Tests dropdown menu by clicking the dropdown trigger and then clicking each dropdown item

Starting URL: https://auto.fresher.dev/lessons/lession7/index.html

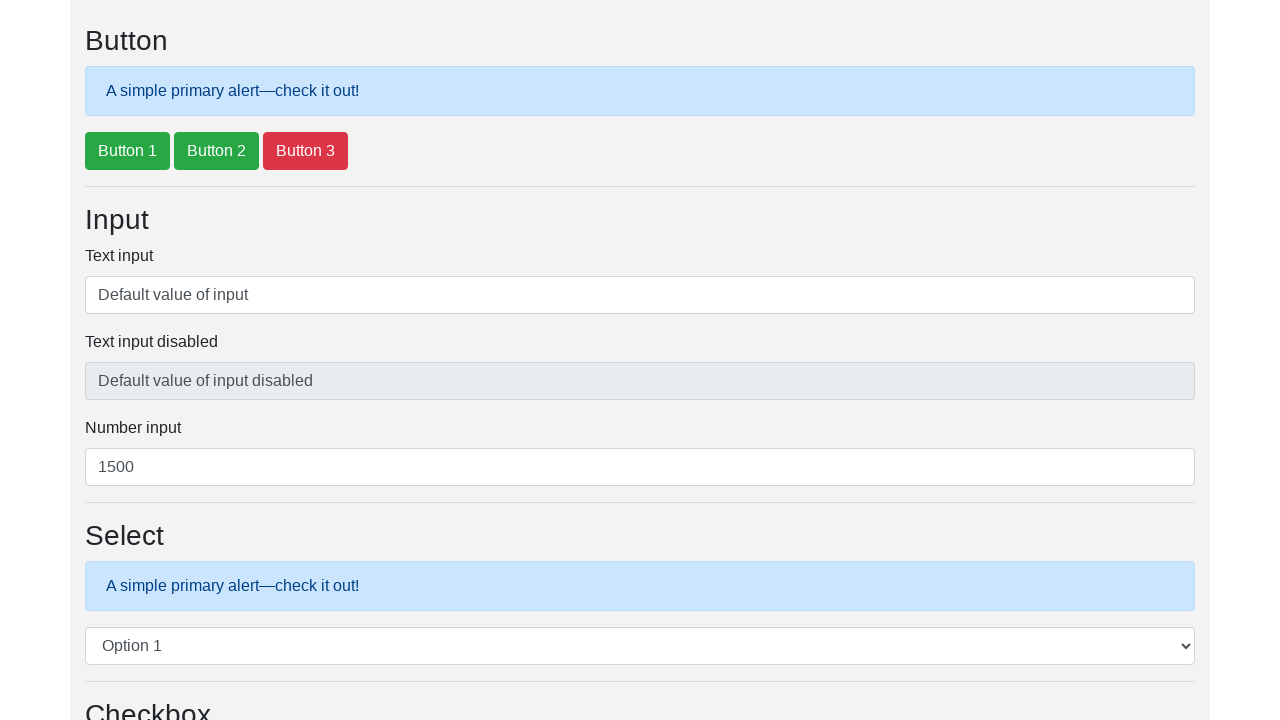

Clicked dropdown trigger to open menu at (158, 361) on #dropdownMenuLink
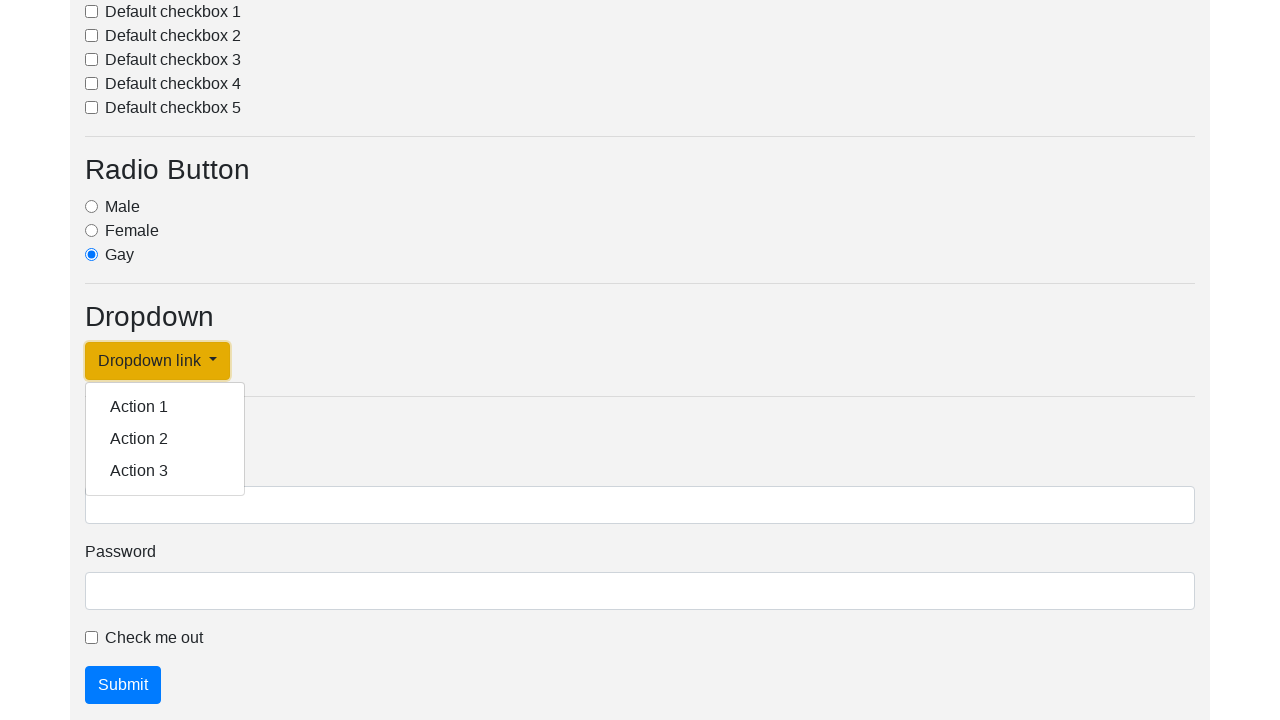

Retrieved all dropdown items from DOM
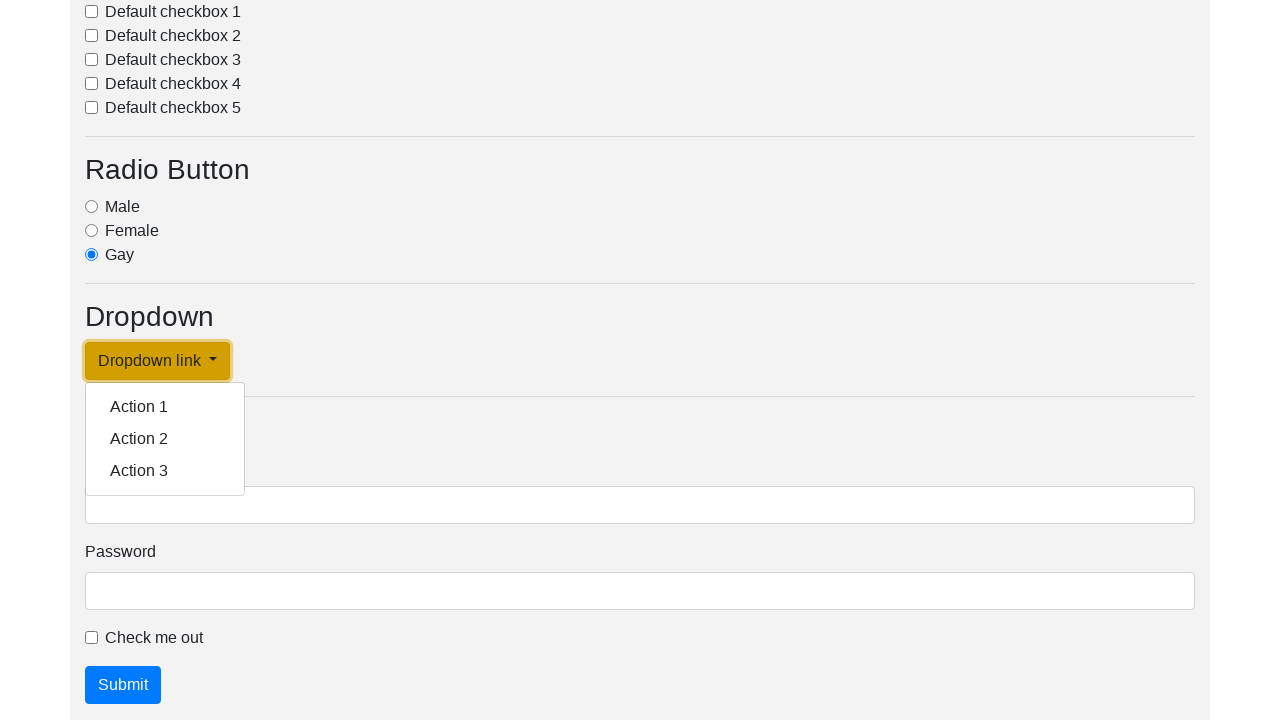

Clicked a dropdown item
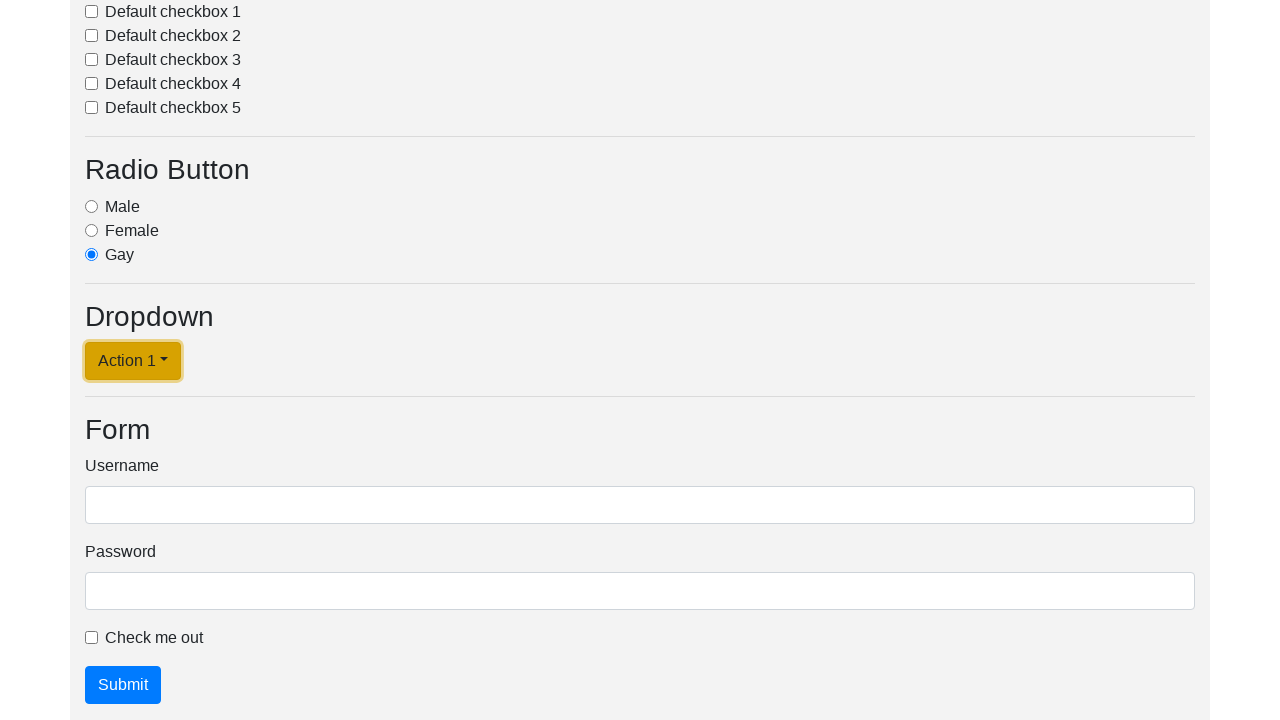

Clicked dropdown trigger to reopen menu for next item at (133, 361) on #dropdownMenuLink
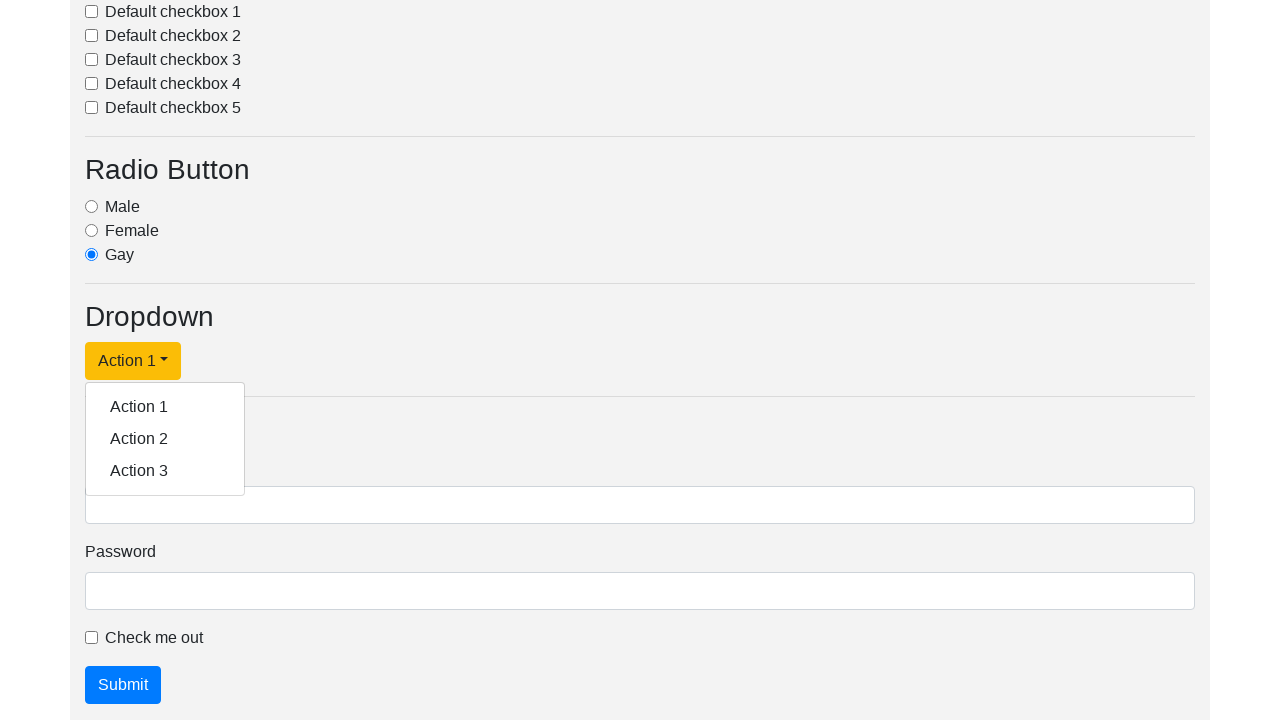

Clicked a dropdown item
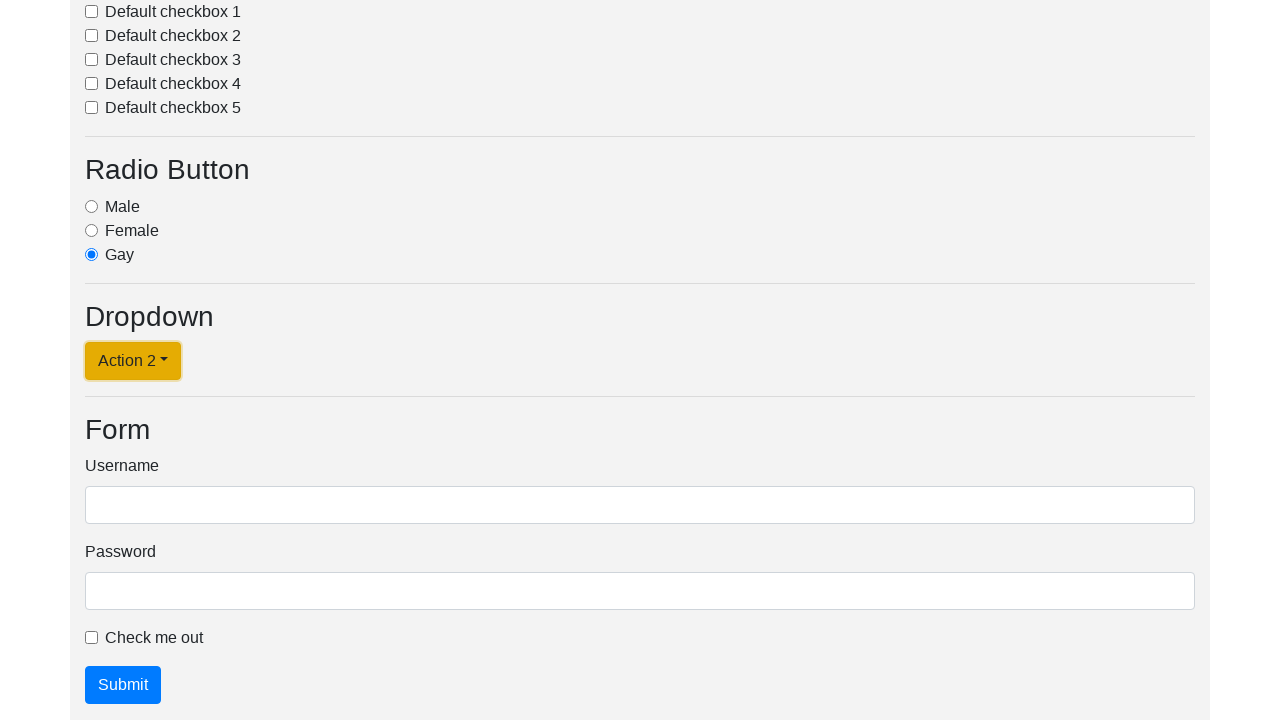

Clicked dropdown trigger to reopen menu for next item at (133, 361) on #dropdownMenuLink
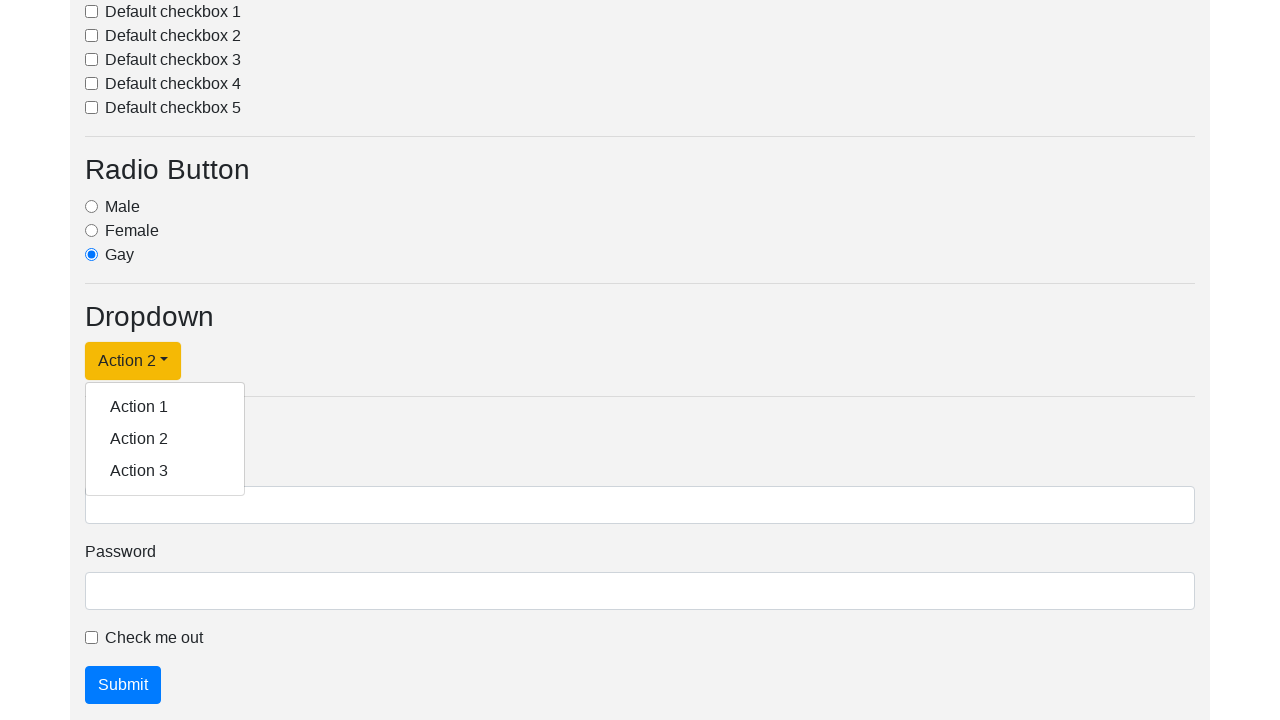

Clicked a dropdown item
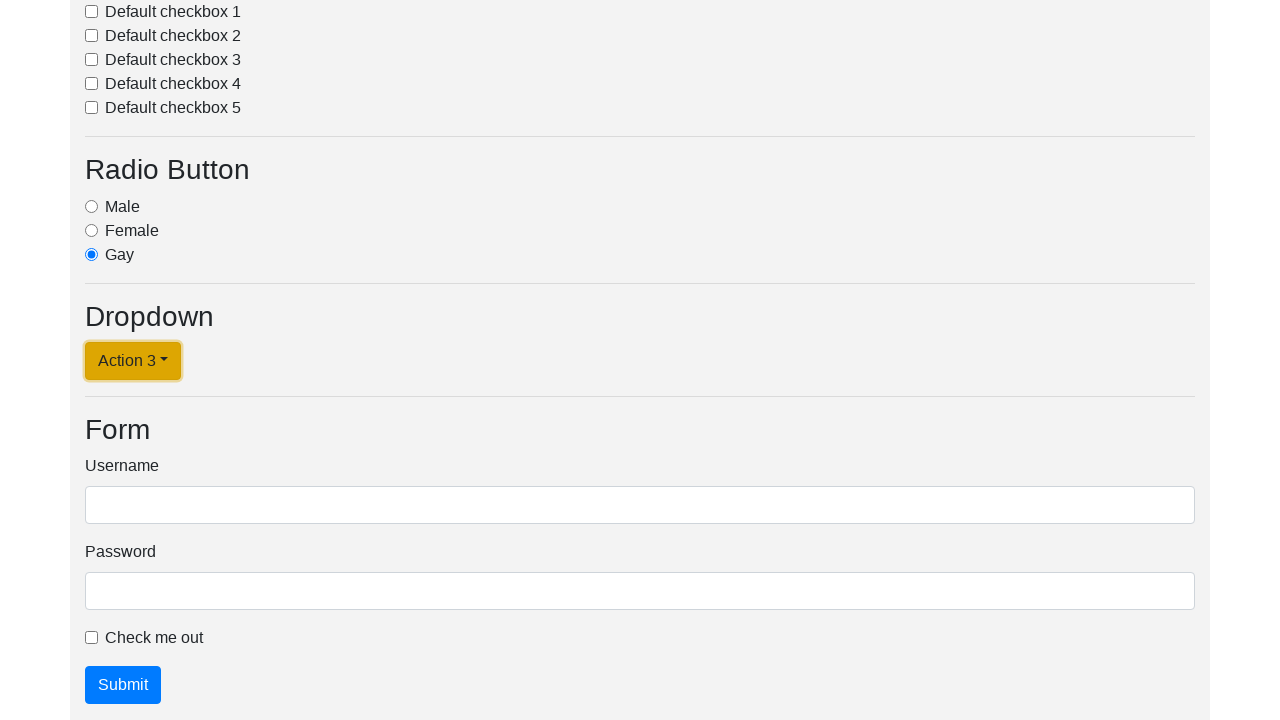

Clicked dropdown trigger to reopen menu for next item at (133, 361) on #dropdownMenuLink
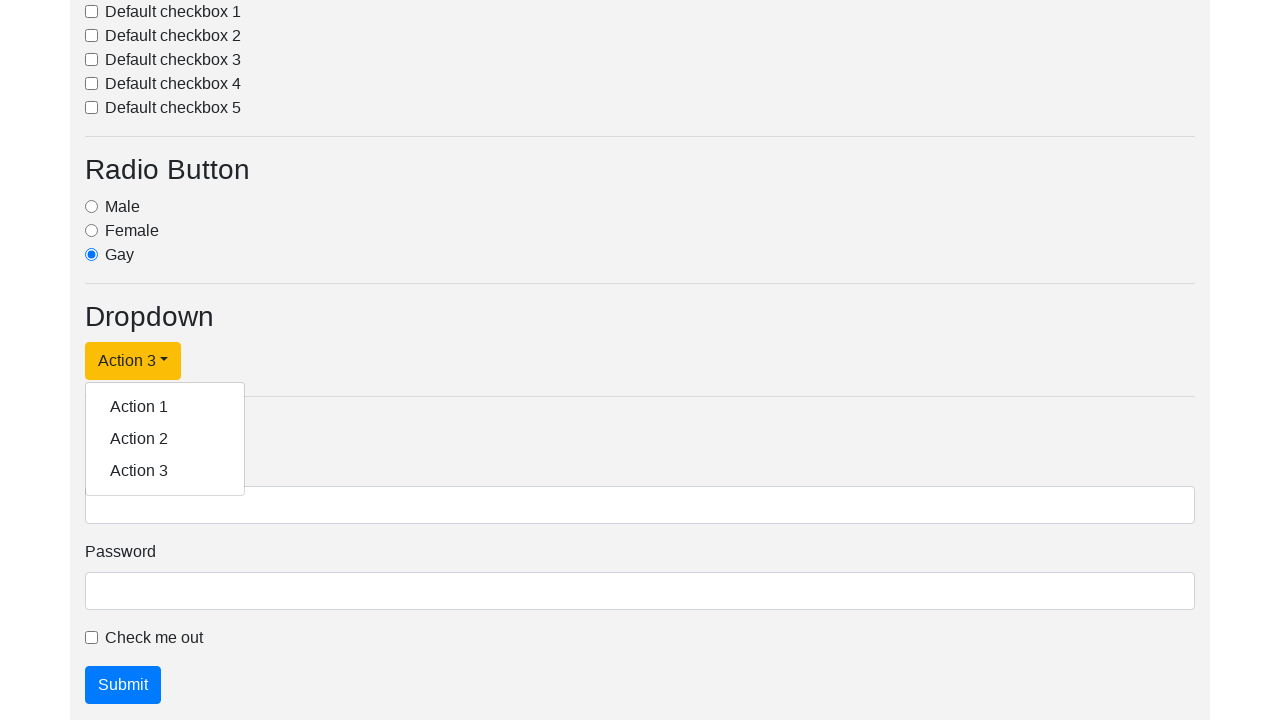

Verified dropdown item 1 has expected text 'Action 1'
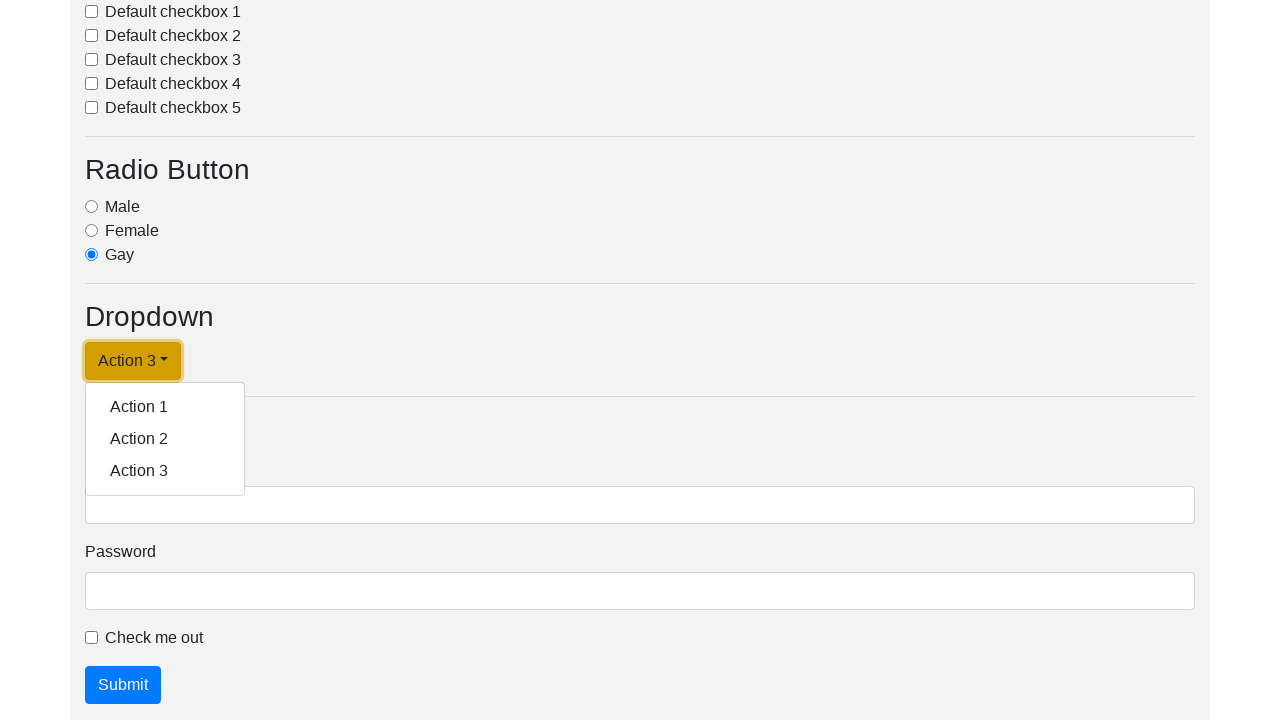

Verified dropdown item 2 has expected text 'Action 2'
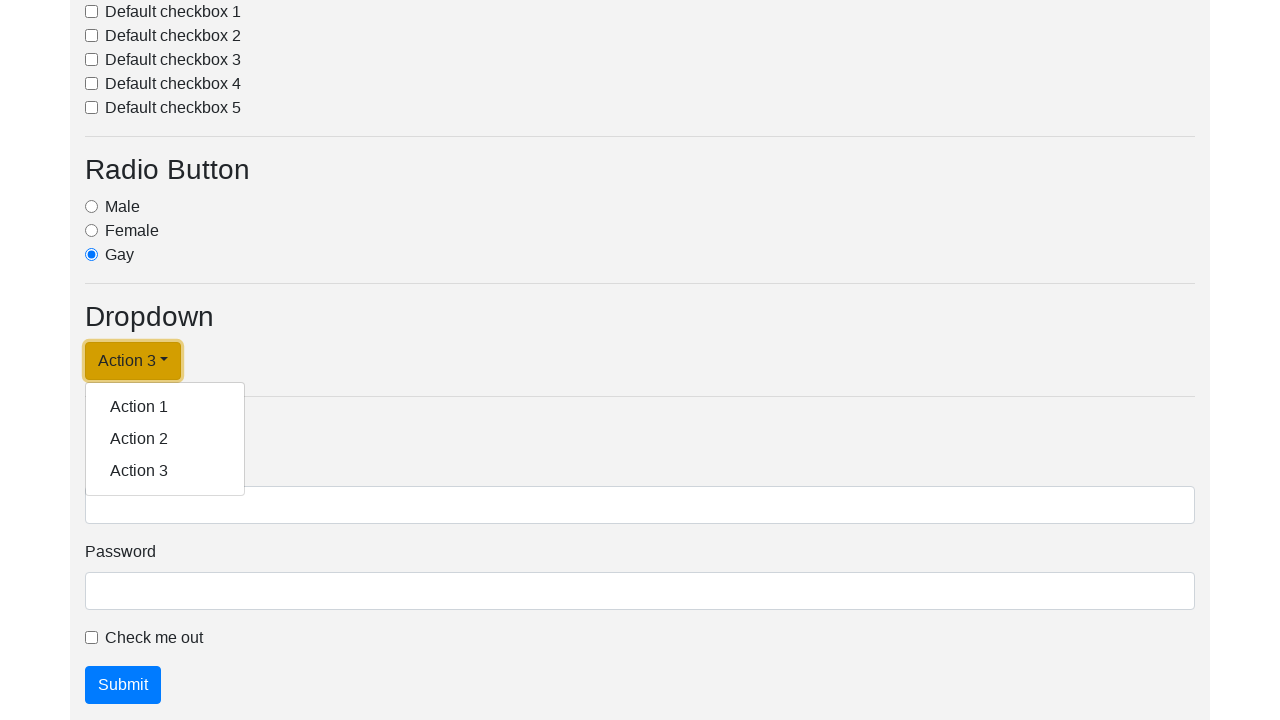

Verified dropdown item 3 has expected text 'Action 3'
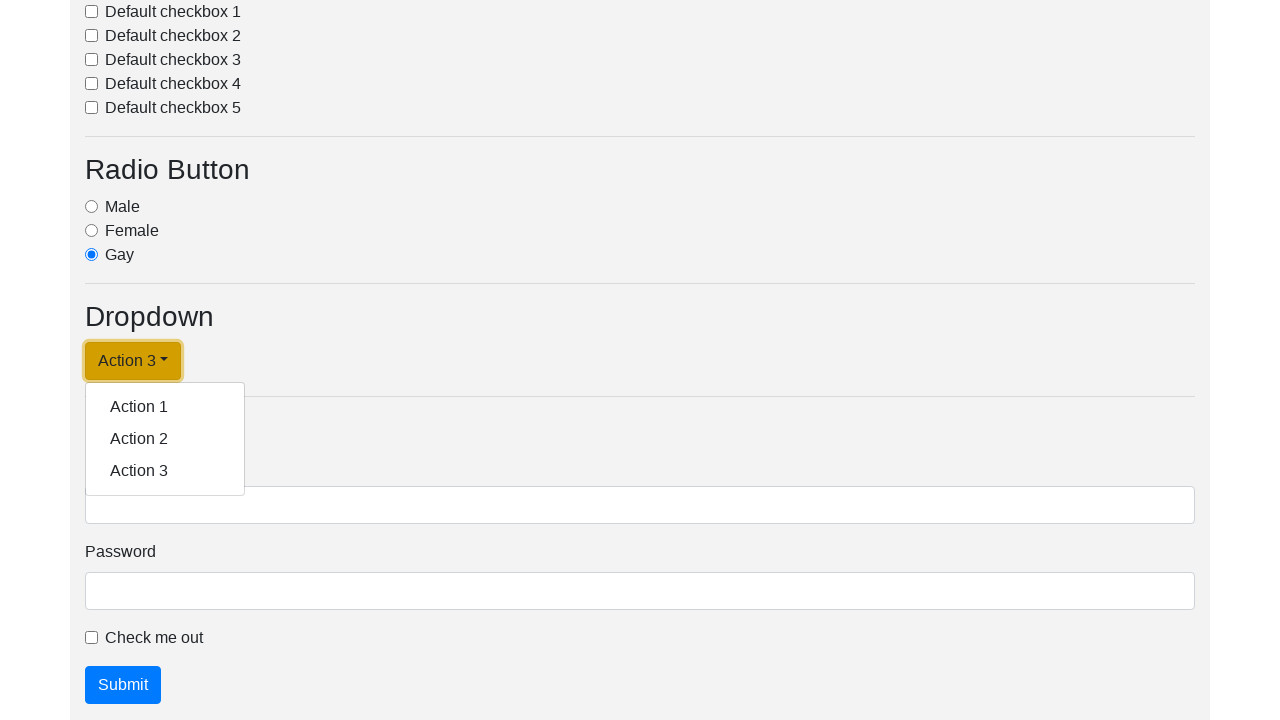

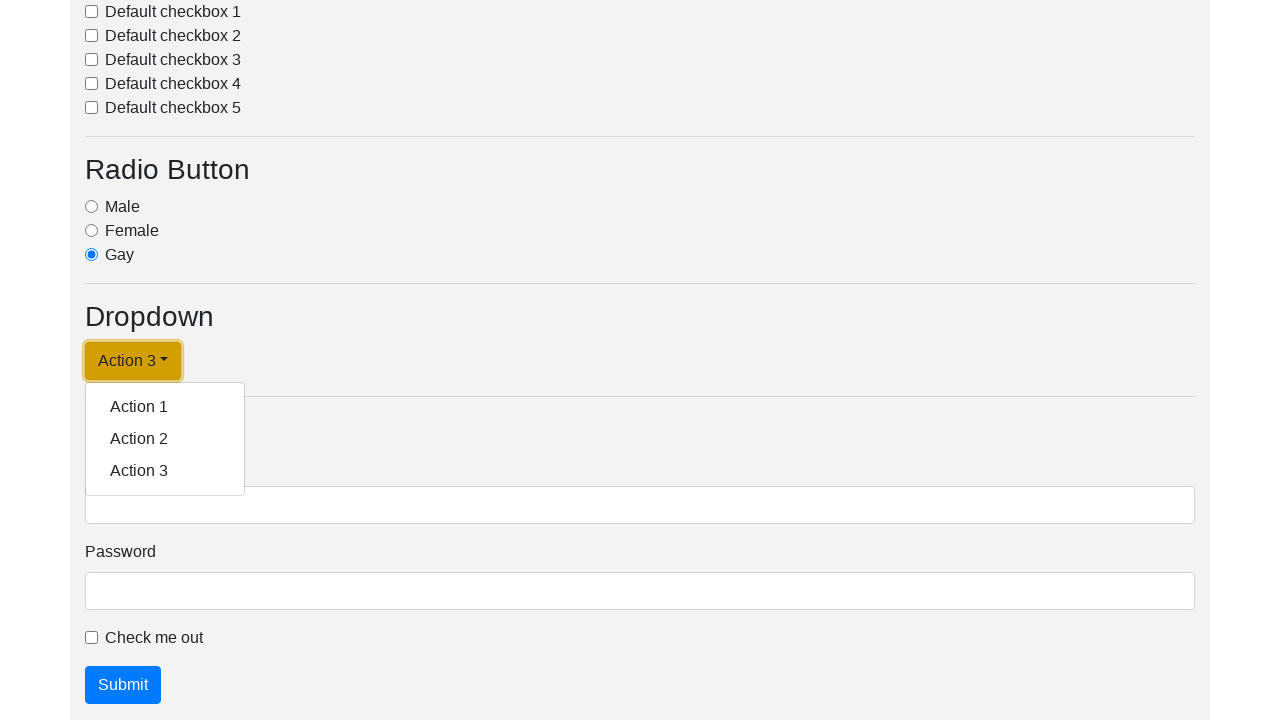